Tests opening a link in a new tab and navigating to the about page

Starting URL: https://rahulshettyacademy.com/AutomationPractice/

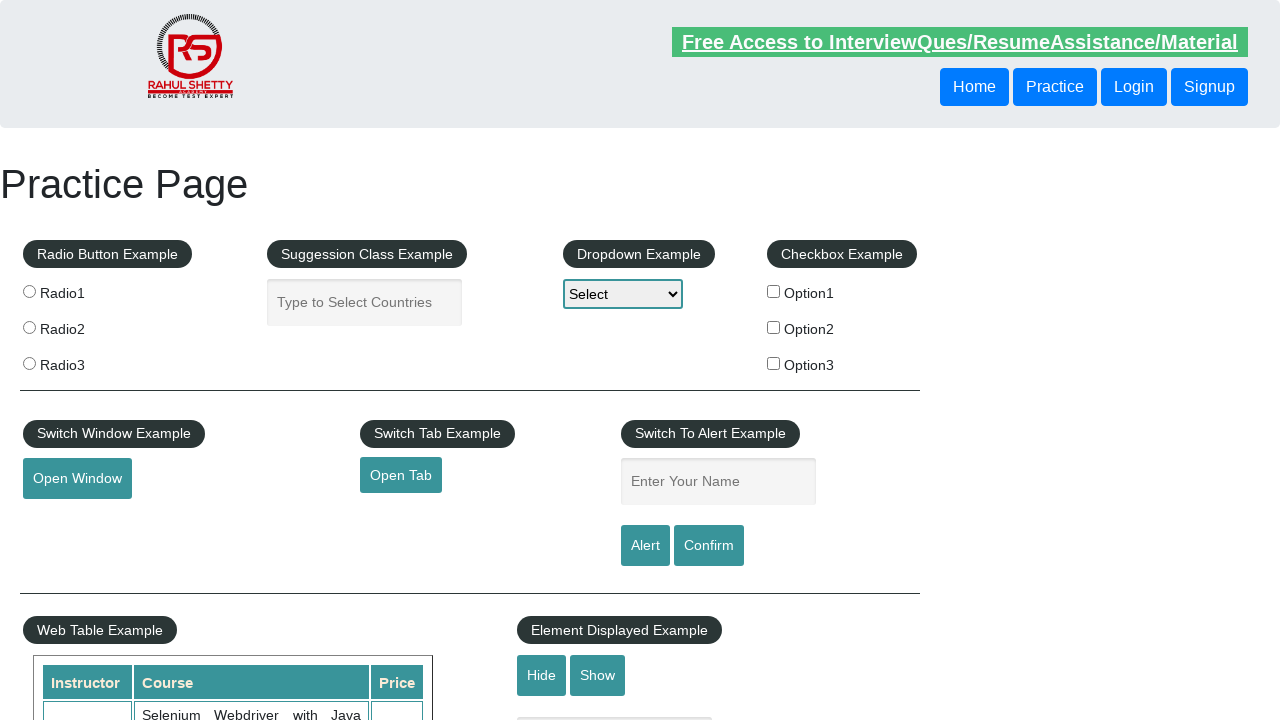

Located the 'Open Tab' link element
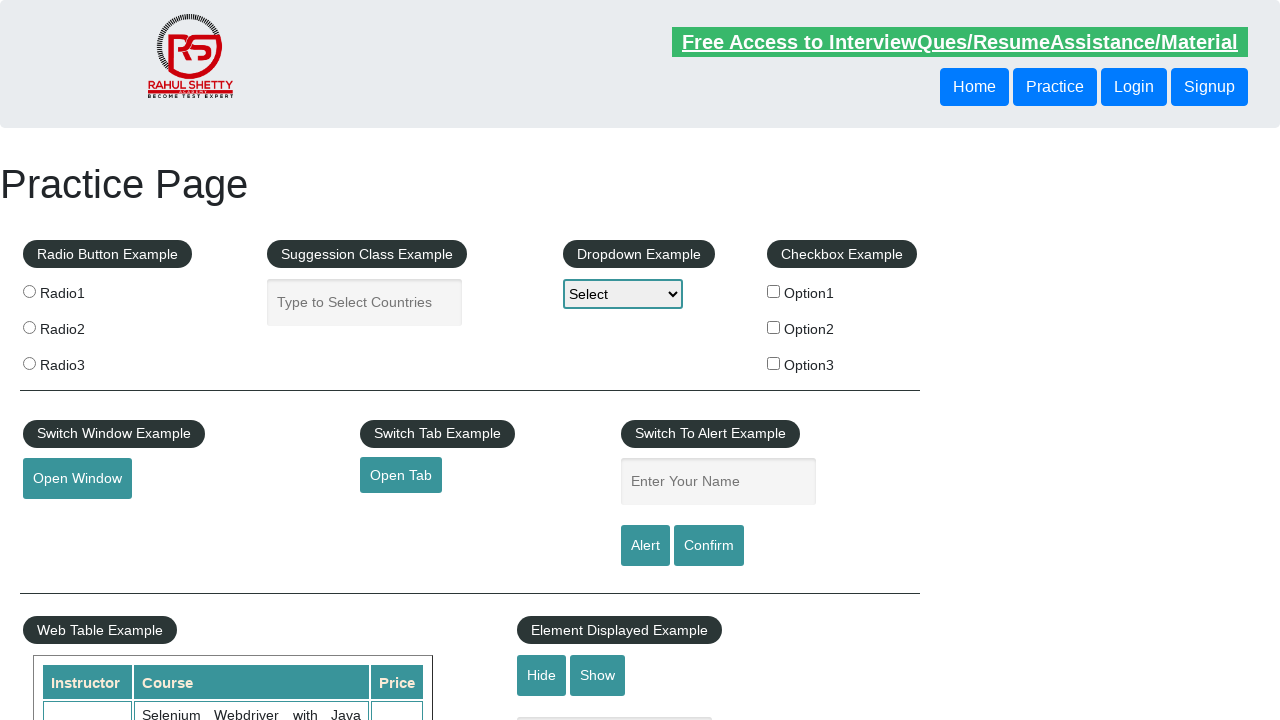

Retrieved href attribute from 'Open Tab' link
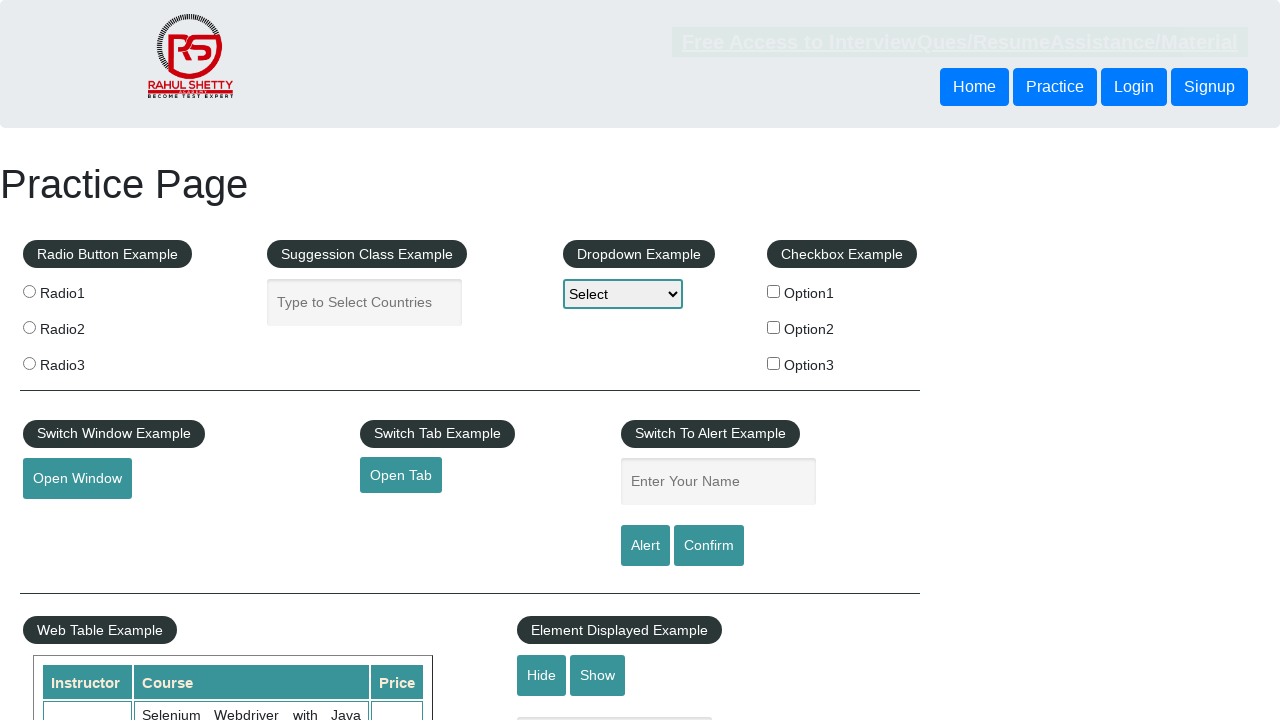

Navigated to the URL from 'Open Tab' link
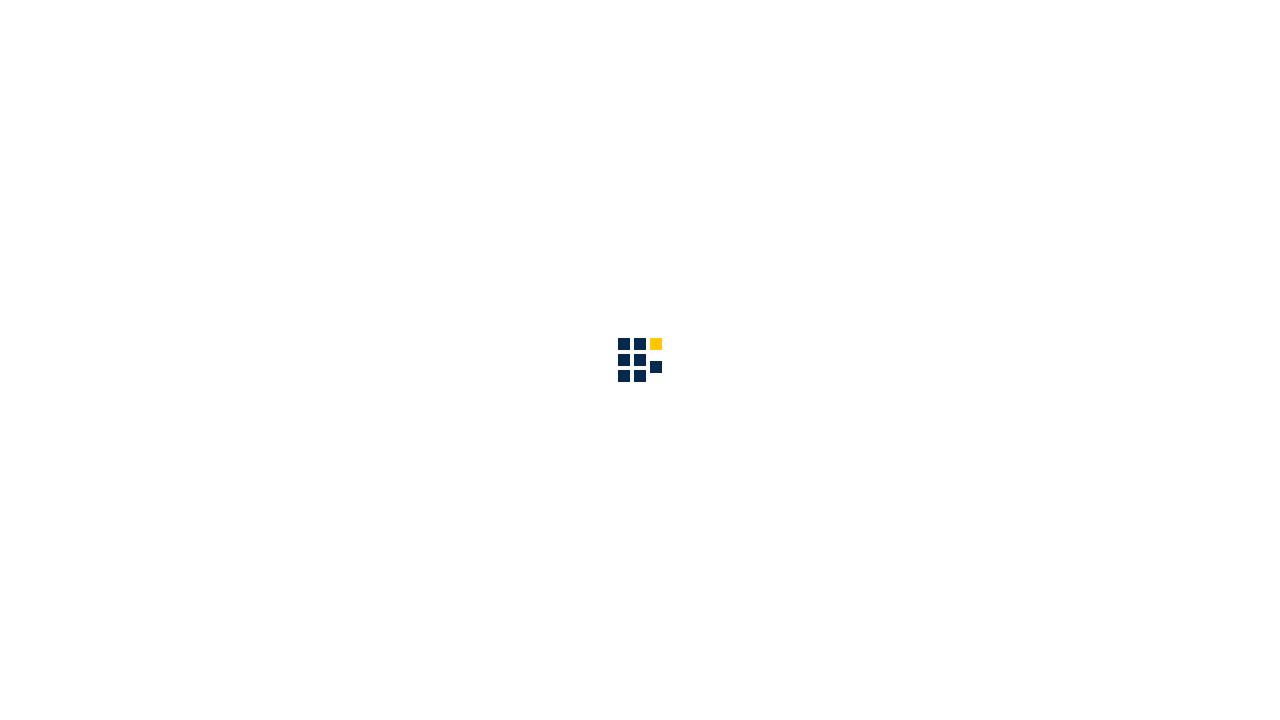

Clicked on the About link in the navigation at (865, 36) on #navbarSupportedContent a[href="about.html"]
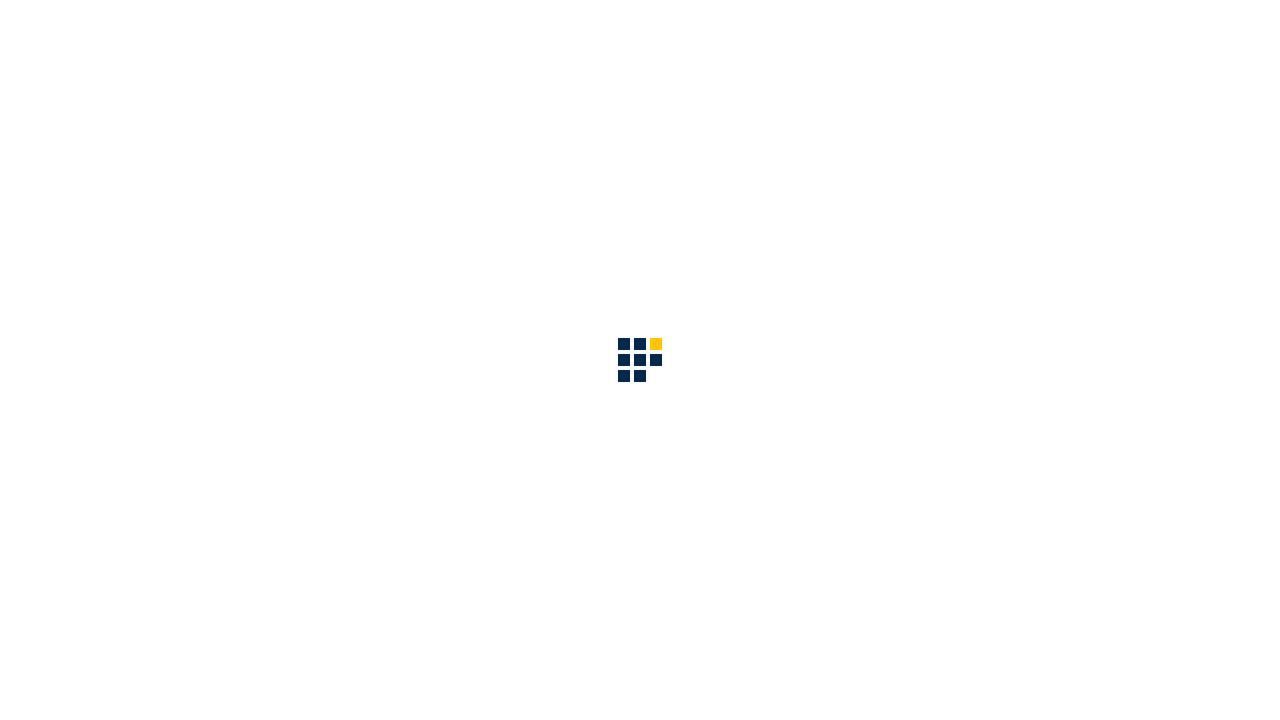

Verified 'Welcome to QAClick Academy' heading is present on About page
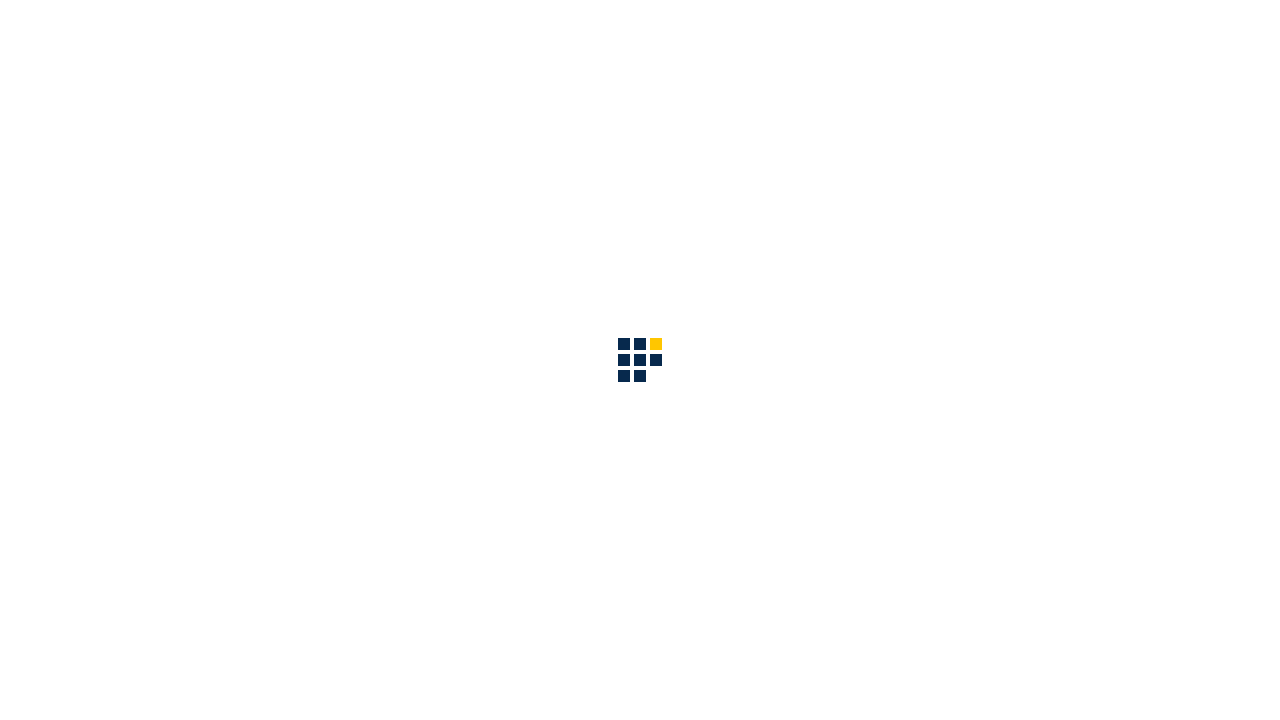

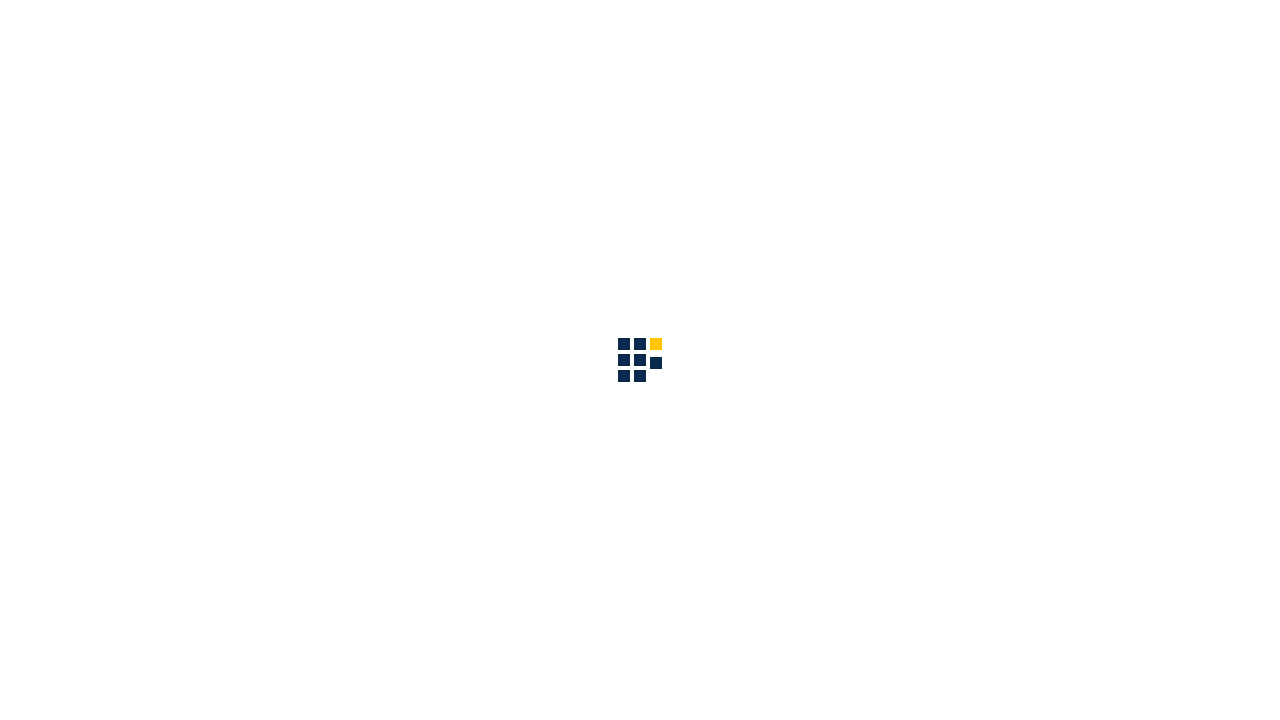